Tests JavaScript confirmation alert handling by clicking a button to trigger an alert, accepting the alert, and verifying the result message displays "You clicked: Ok"

Starting URL: http://the-internet.herokuapp.com/javascript_alerts

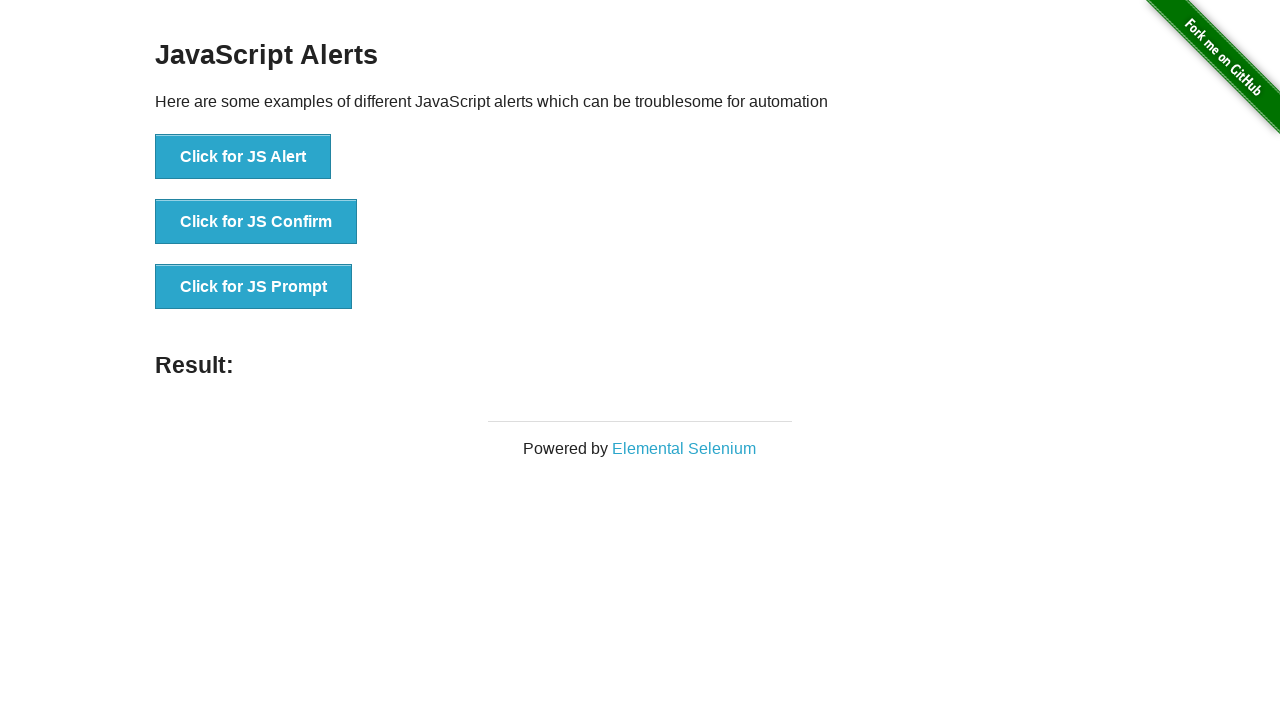

Clicked the second button to trigger JavaScript confirmation alert at (256, 222) on css=button >> nth=1
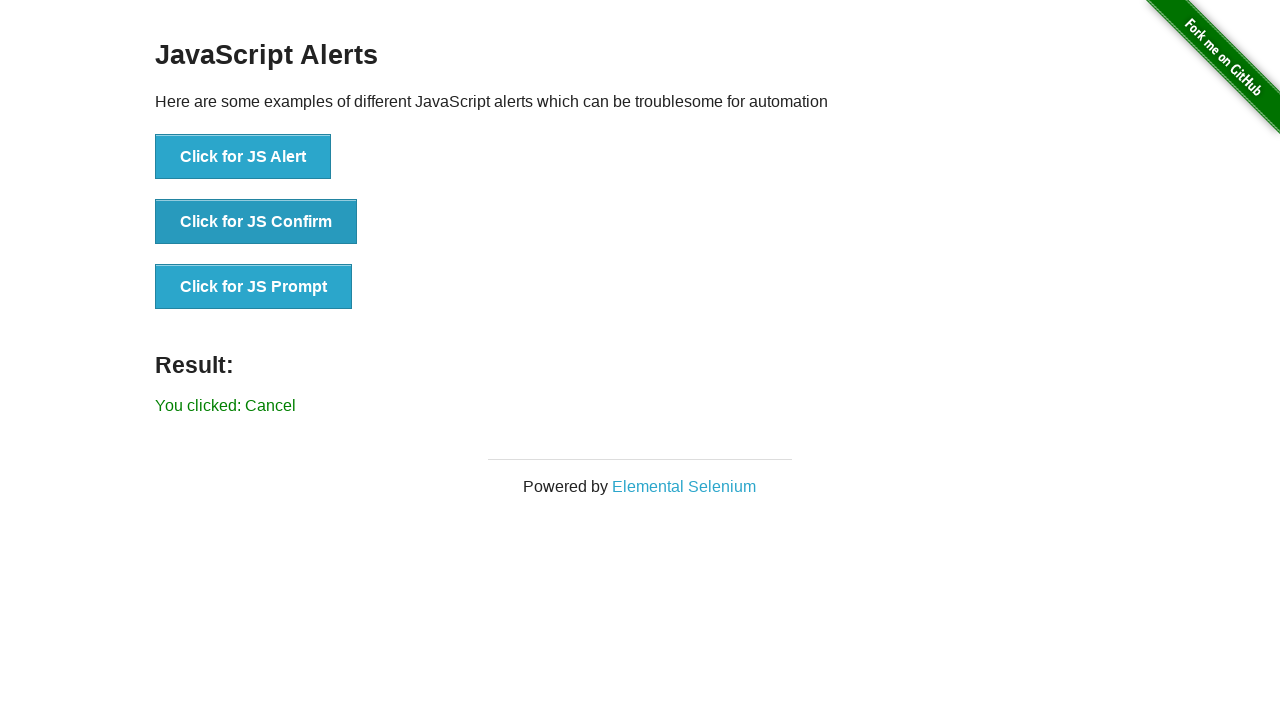

Set up dialog handler to accept confirmation alerts
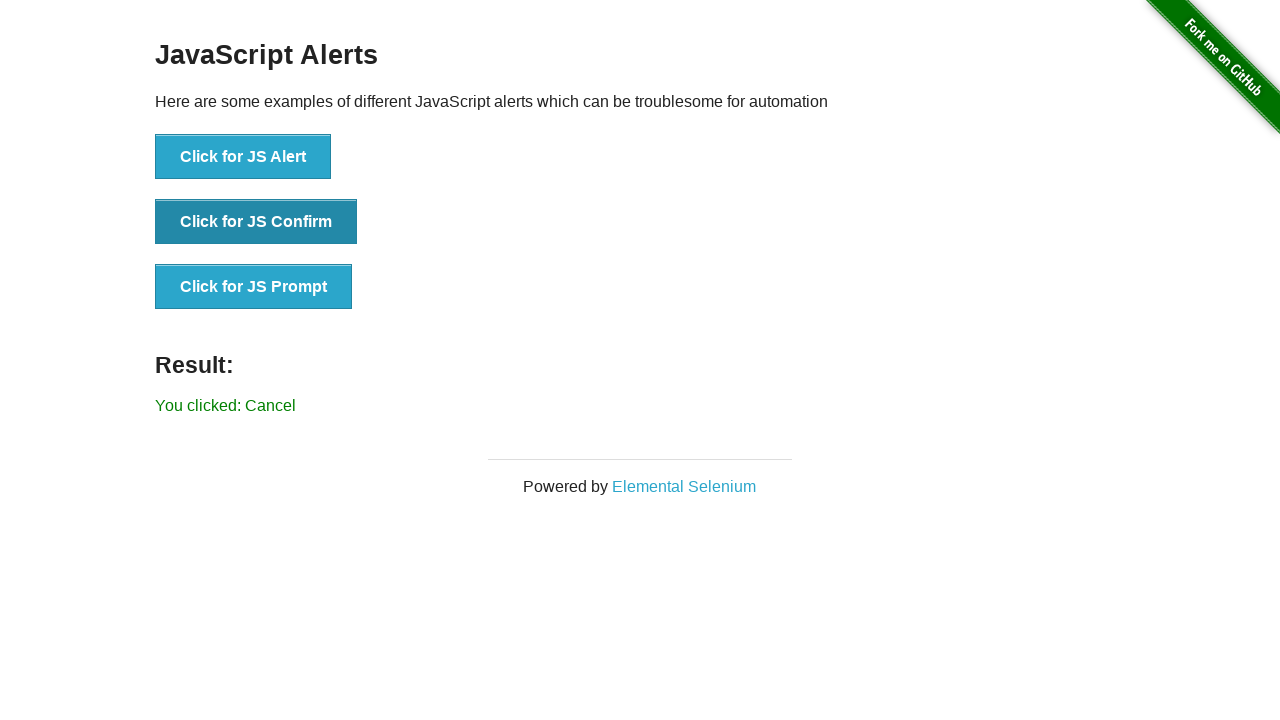

Clicked the second button again to trigger the confirmation dialog at (256, 222) on css=button >> nth=1
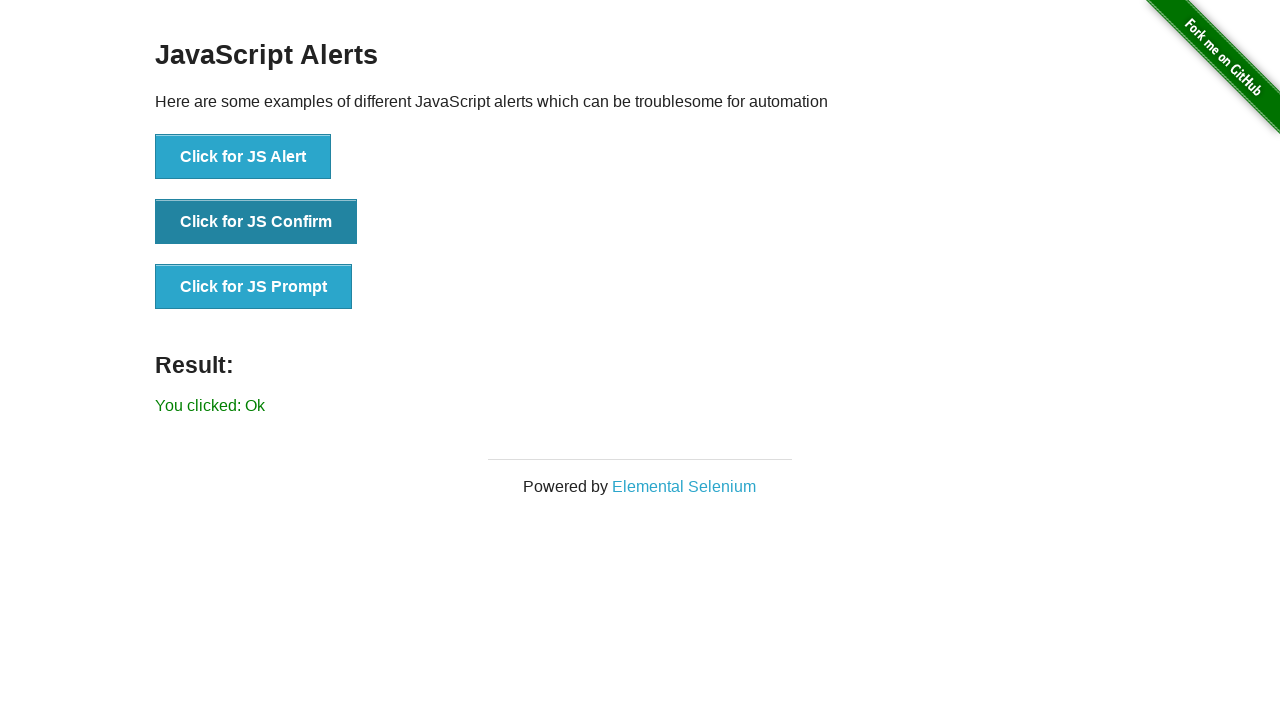

Waited for result message to appear
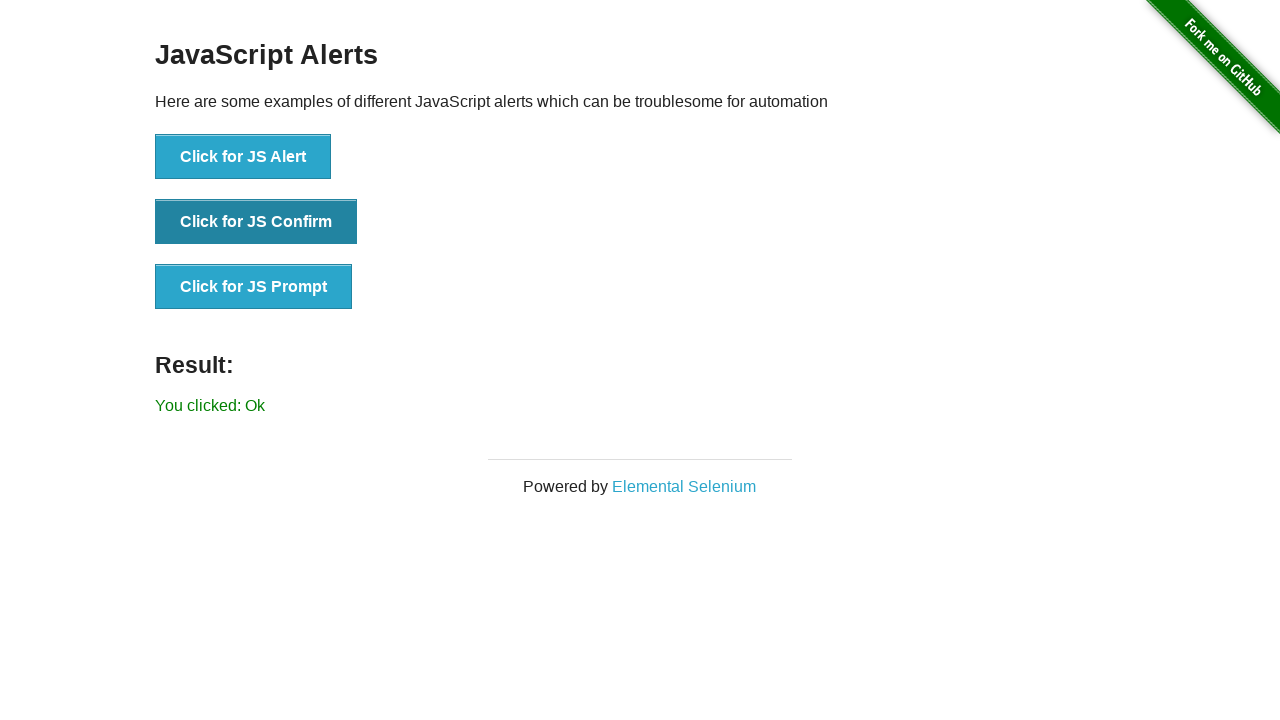

Retrieved result message text
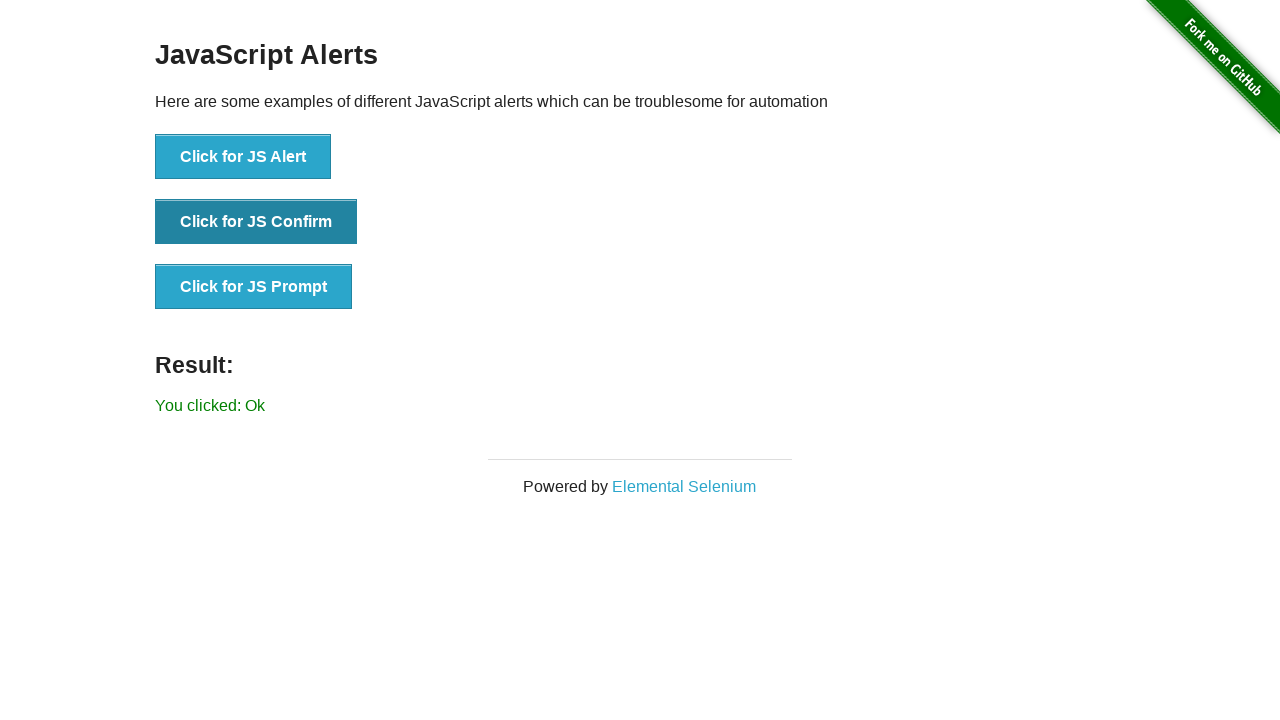

Verified result message displays 'You clicked: Ok'
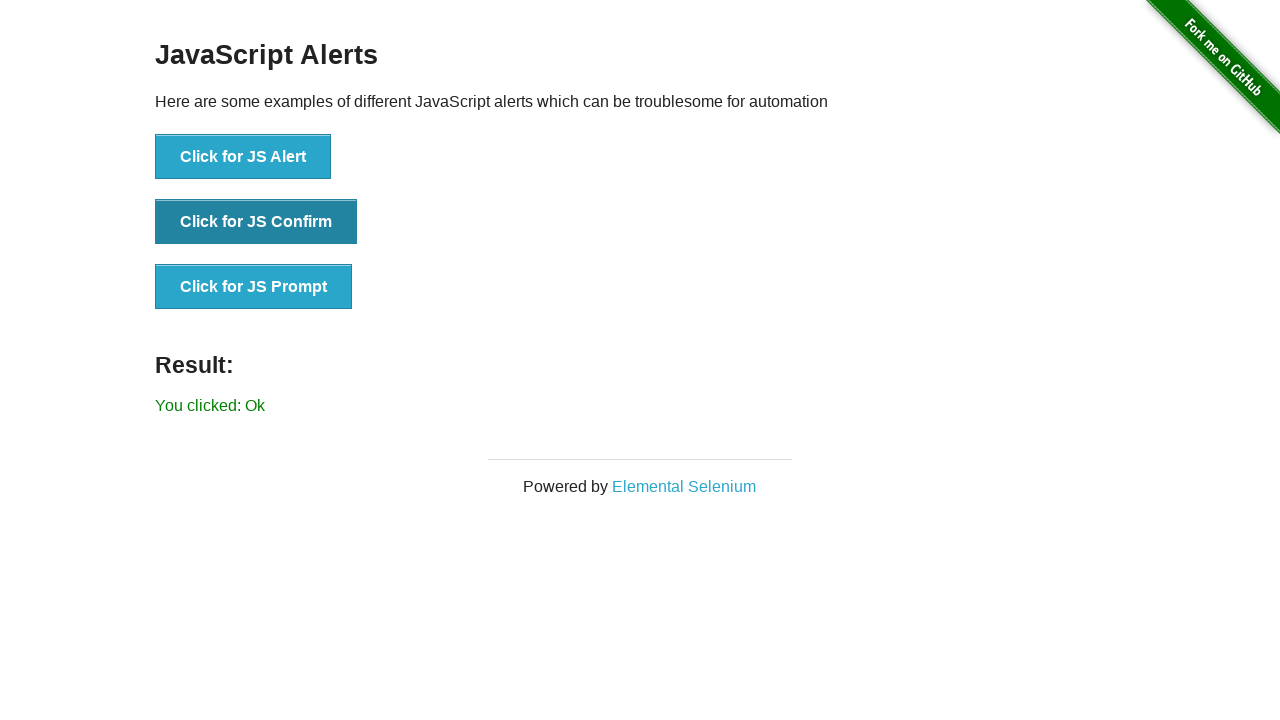

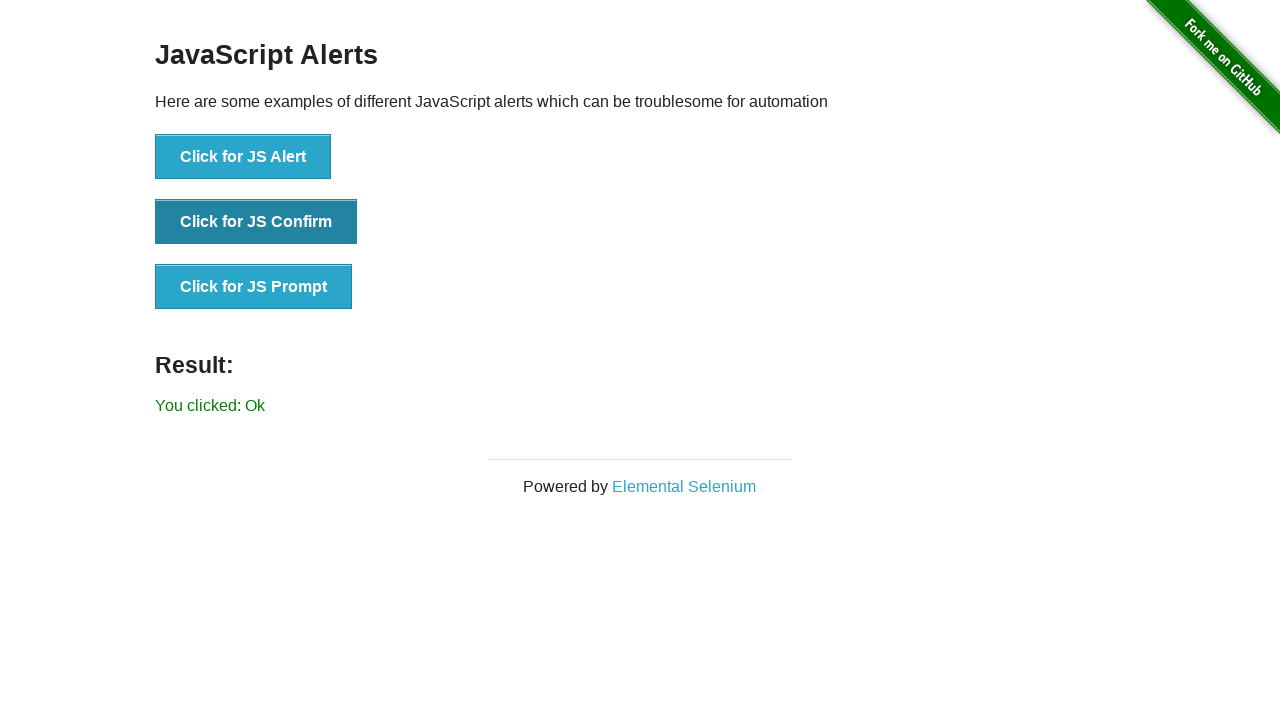